Tests dismissing a JavaScript confirm dialog by clicking the second button and dismissing the alert

Starting URL: https://the-internet.herokuapp.com/javascript_alerts

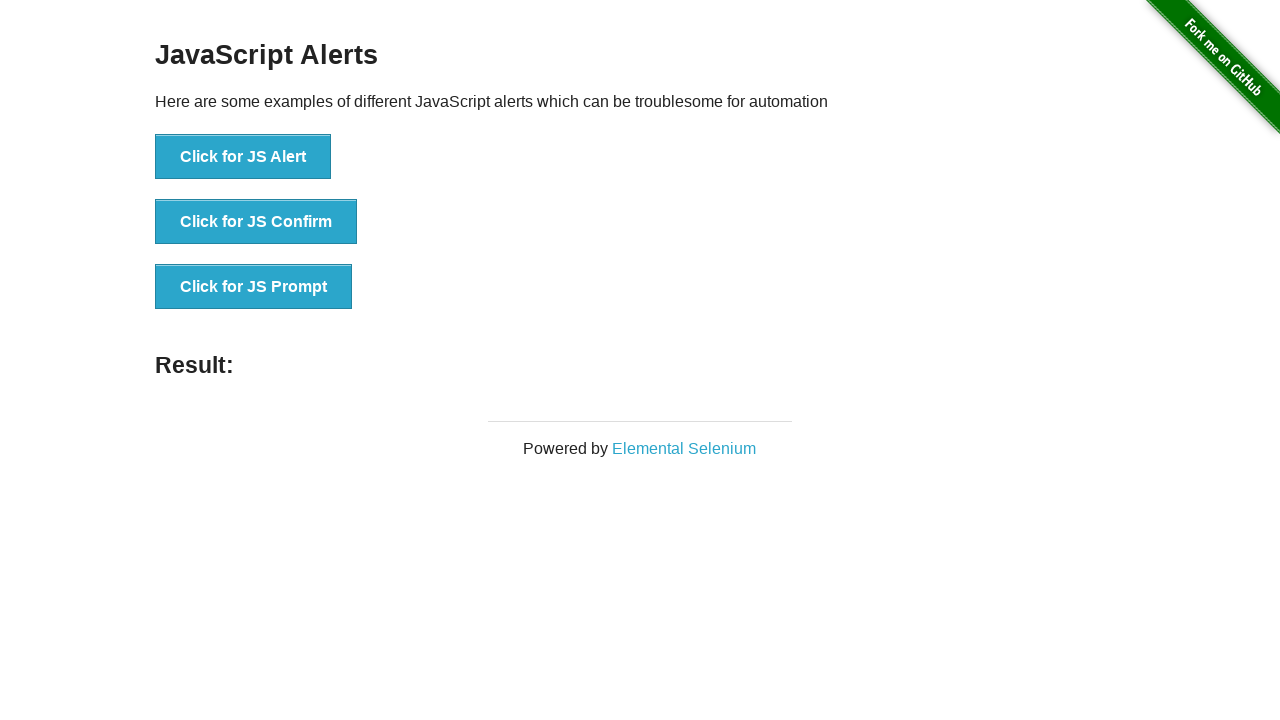

Set up dialog handler to automatically dismiss the confirm dialog
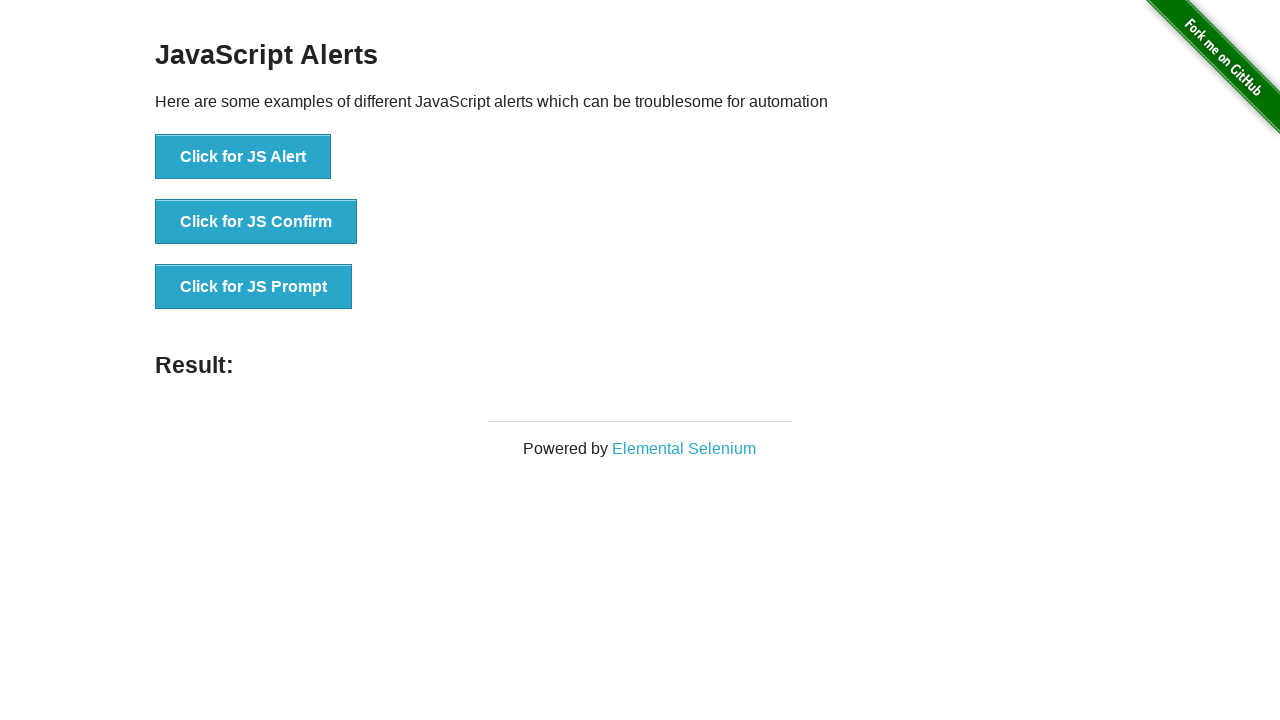

Clicked the button to trigger JavaScript confirm dialog at (256, 222) on button[onclick='jsConfirm()']
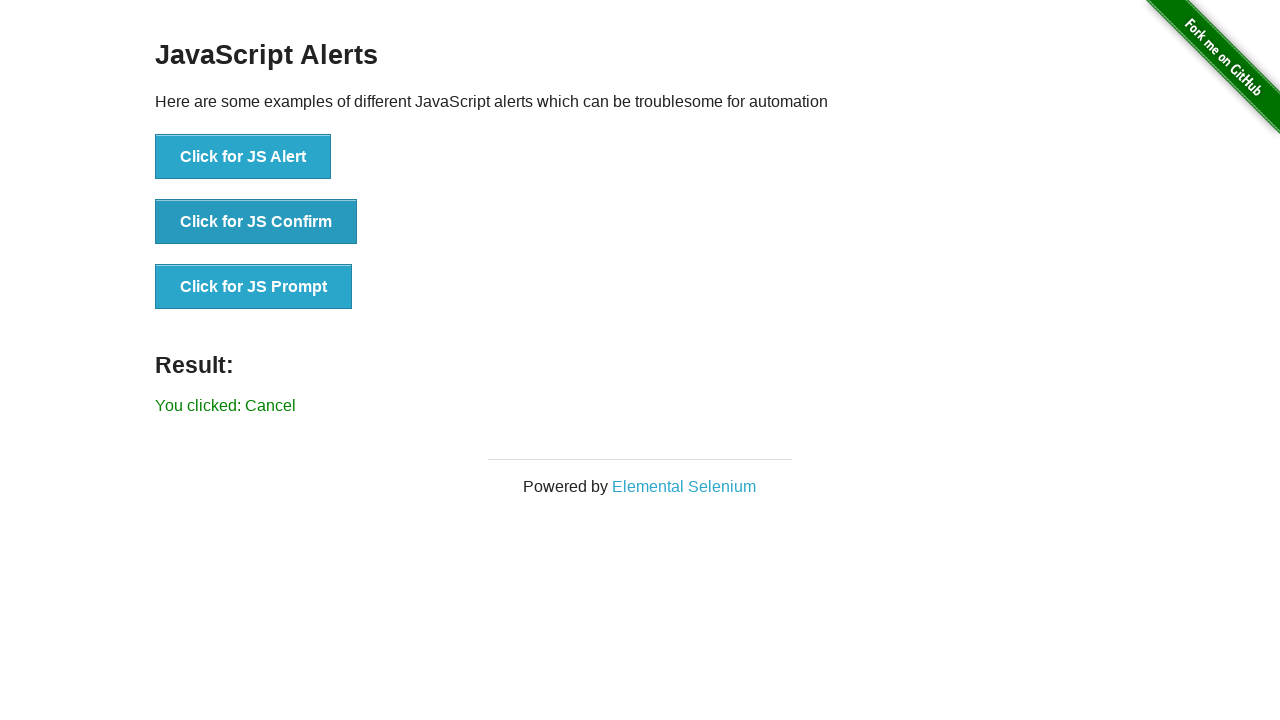

Confirmed that result message appeared after dismissing the dialog
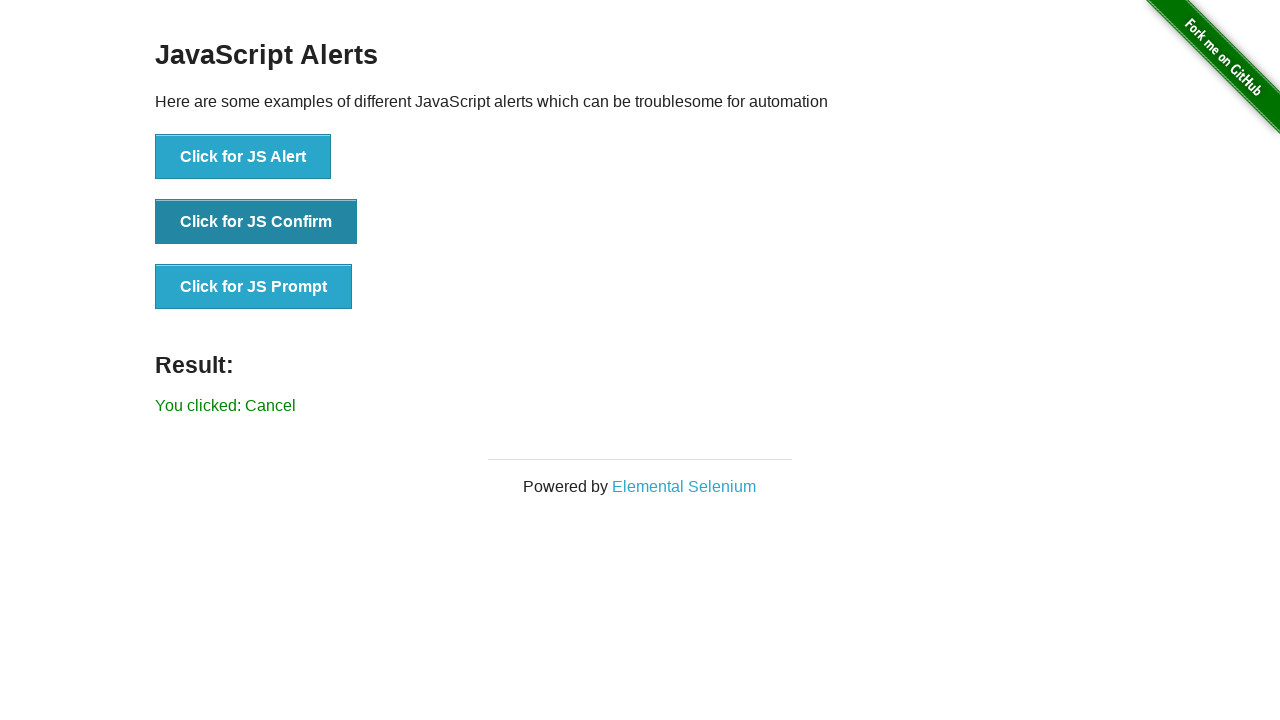

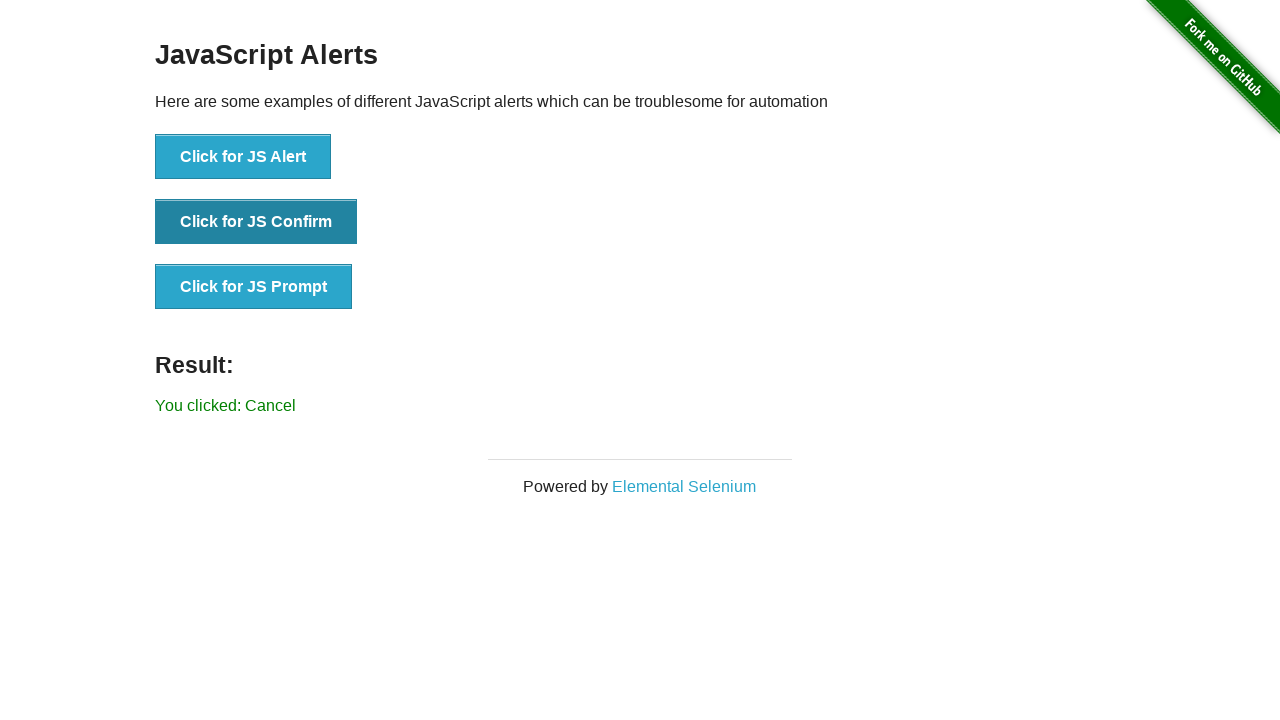